Tests the contact form functionality by navigating to the contact page, filling out the form fields, and submitting the message

Starting URL: https://alchemy.hguy.co/lms

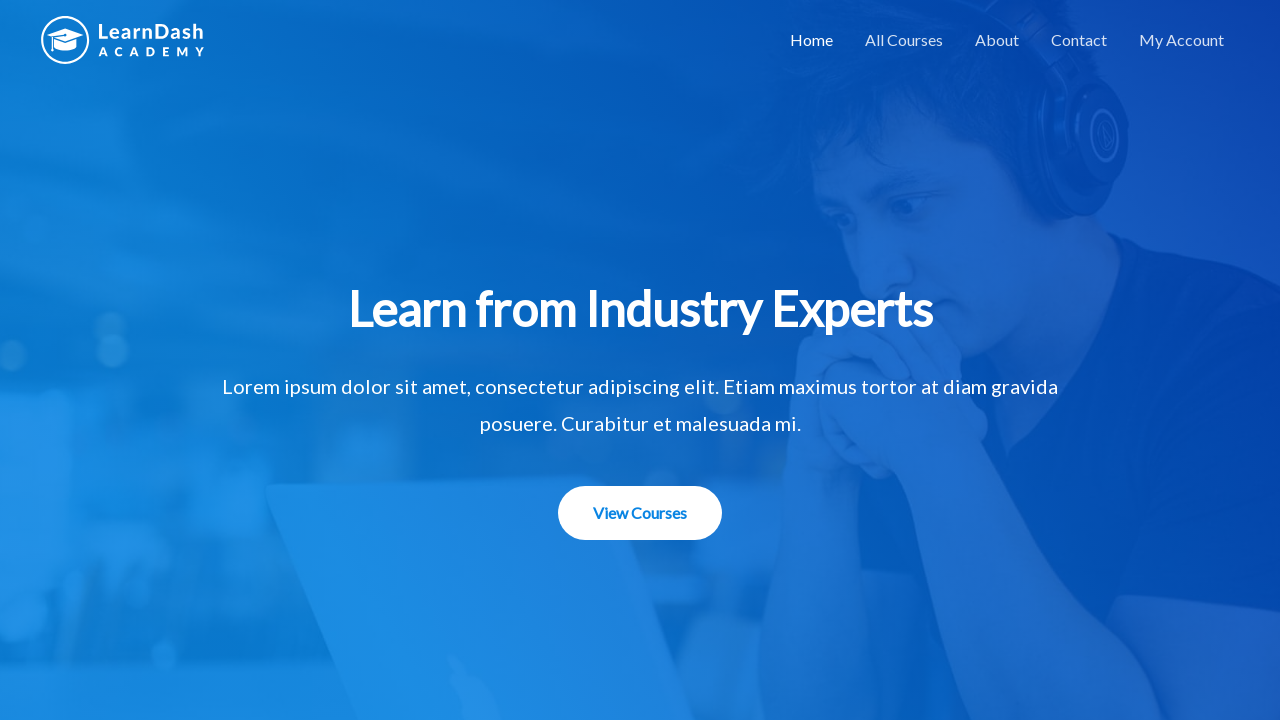

Clicked on contact menu item in navigation at (1079, 40) on li[id*='menu-item-1506']
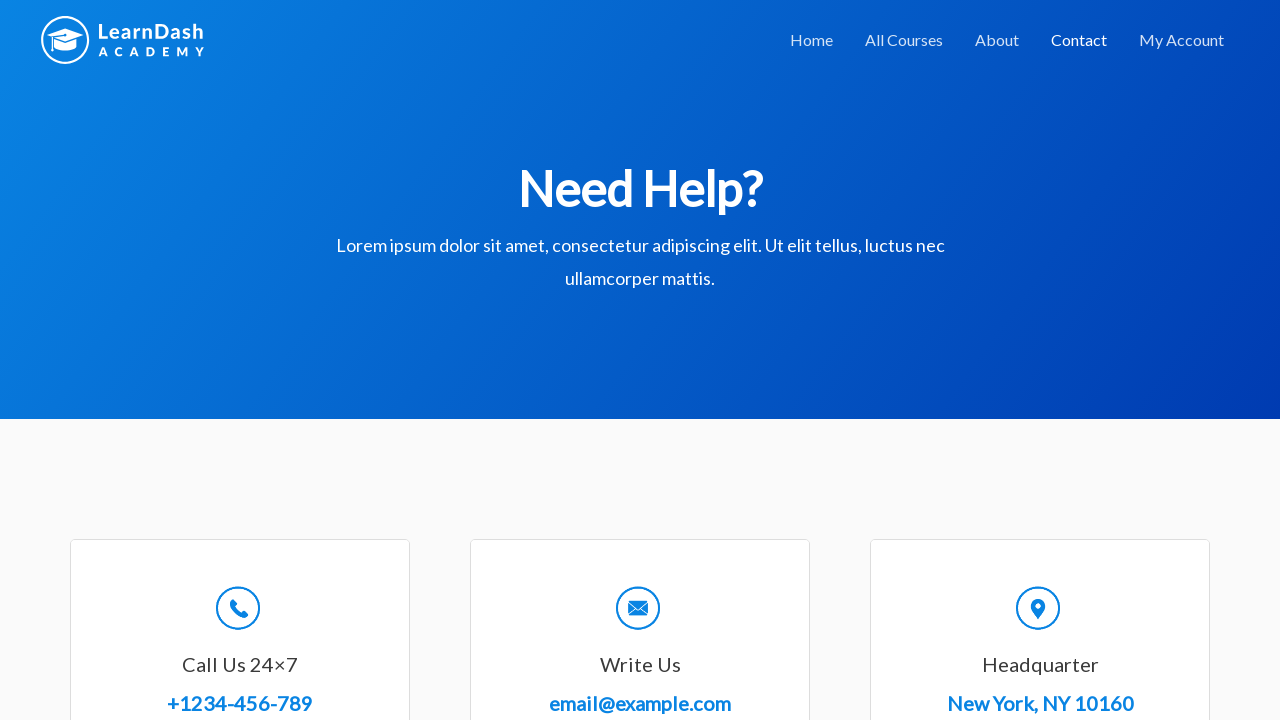

Filled in full name field with 'John Smith' on input#wpforms-8-field_0
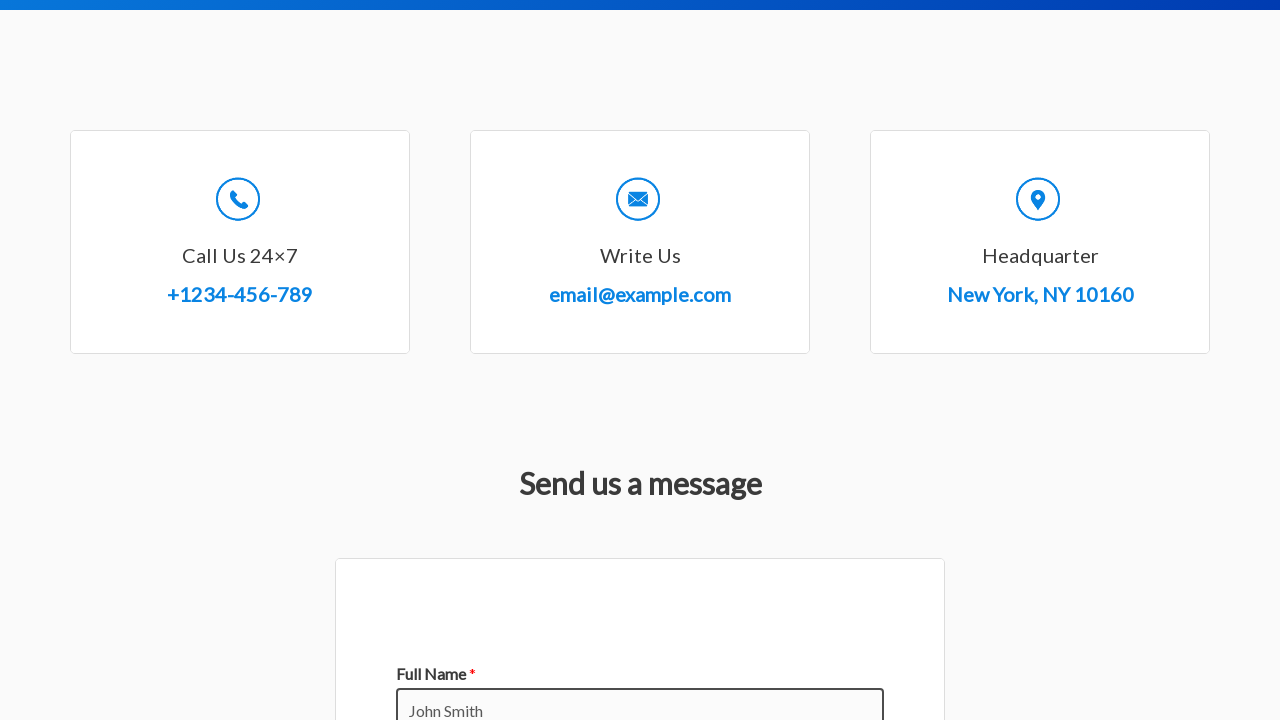

Filled in email field with 'john.smith@example.com' on input#wpforms-8-field_1
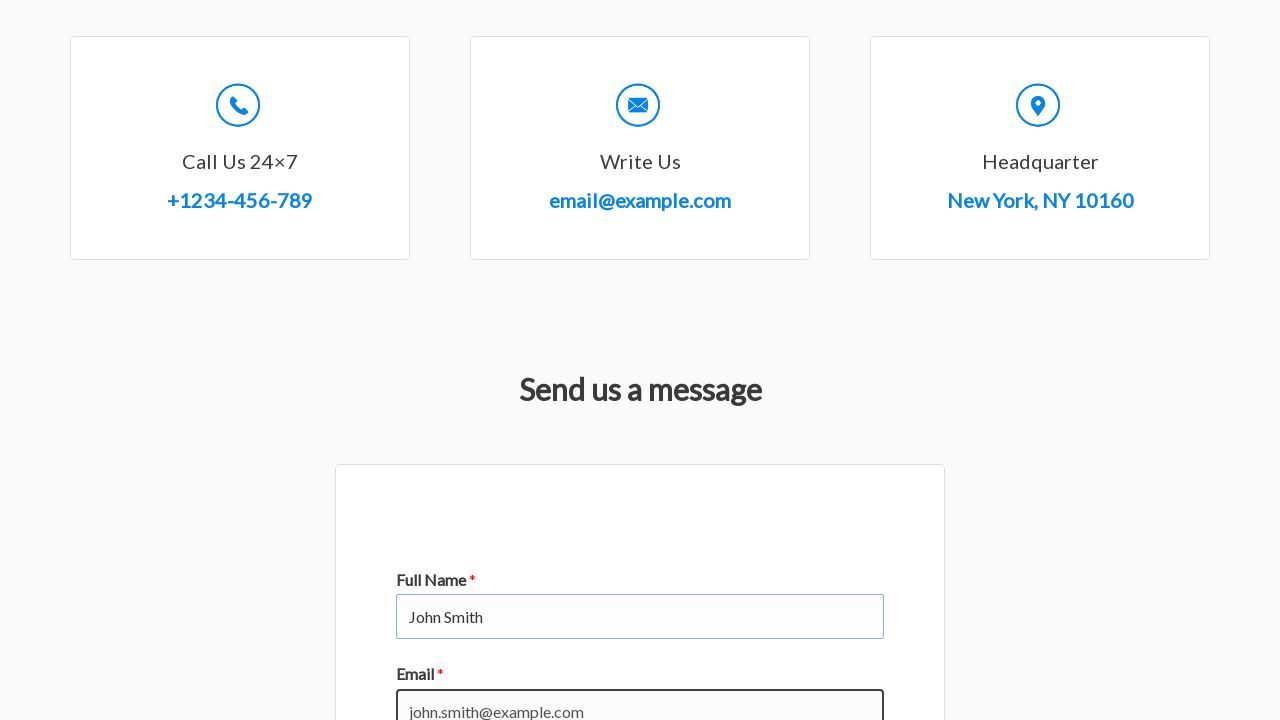

Filled in message field with test message on textarea#wpforms-8-field_2
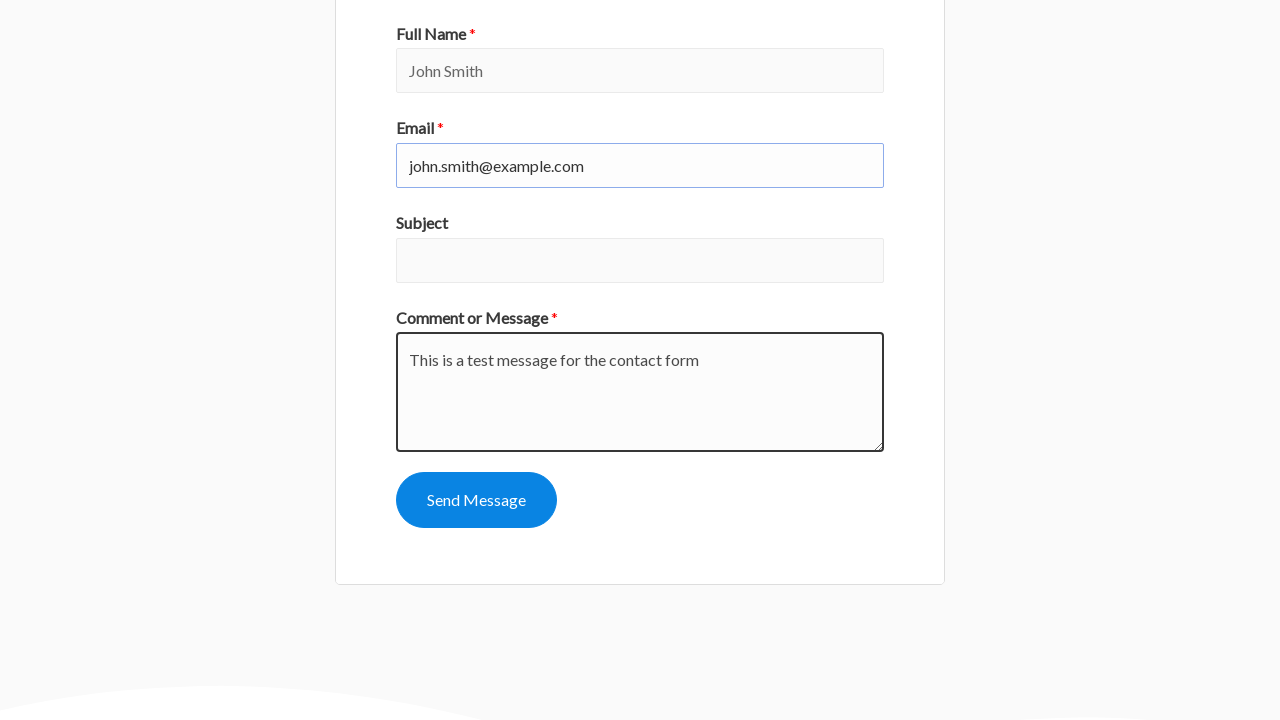

Clicked send message button to submit contact form at (476, 500) on button#wpforms-submit-8
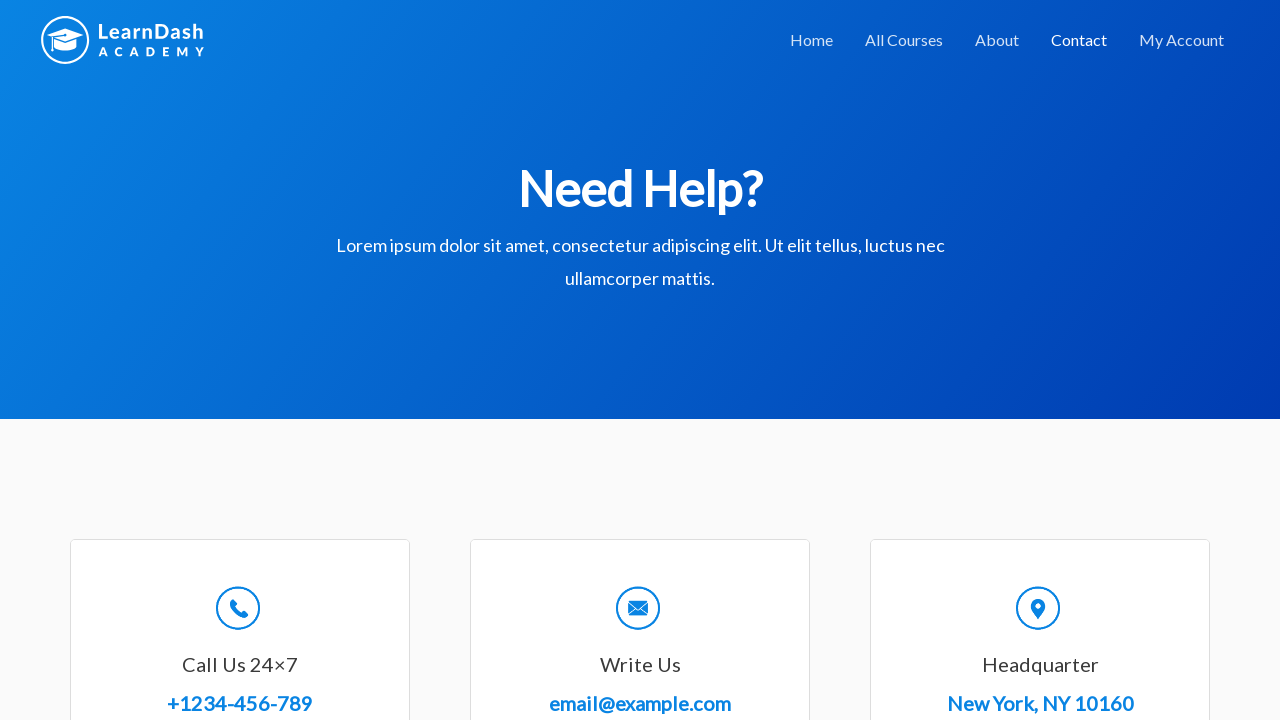

Contact form confirmation message appeared
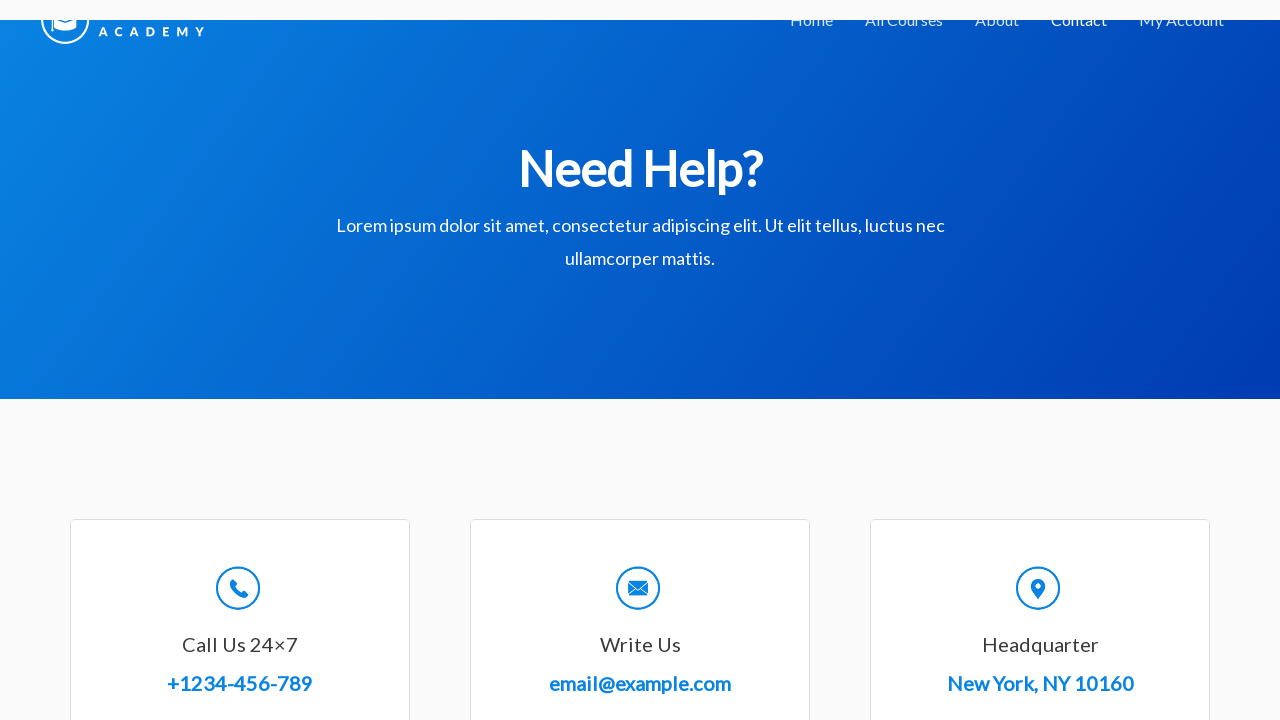

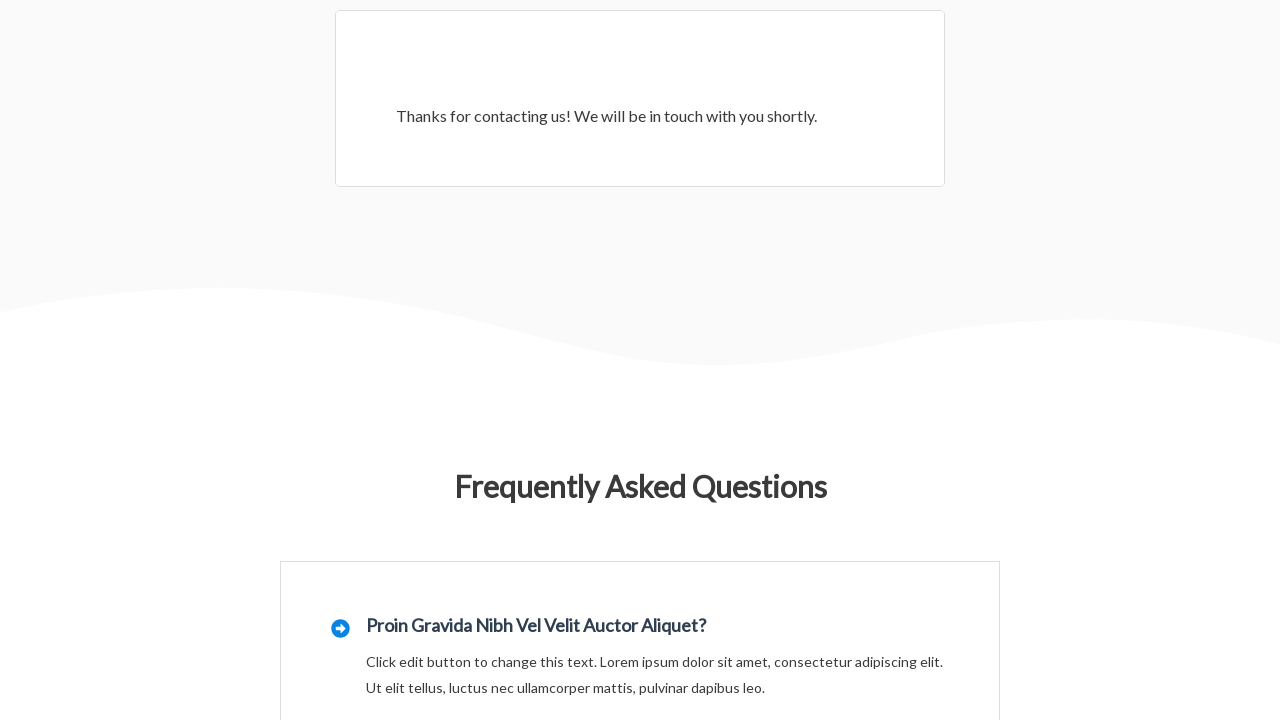